Tests drag and drop functionality by dragging an element from a source location and dropping it onto a target element

Starting URL: https://awesomeqa.com/selenium/mouse_interaction.html

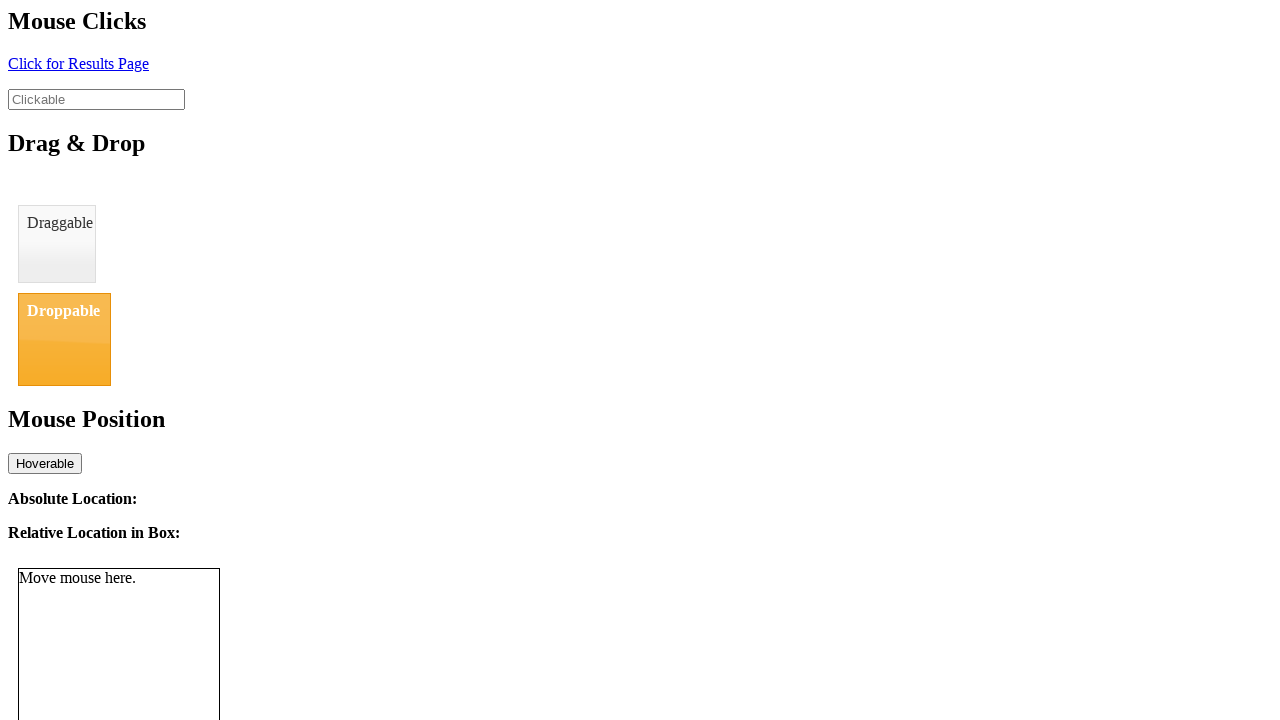

Draggable element is visible
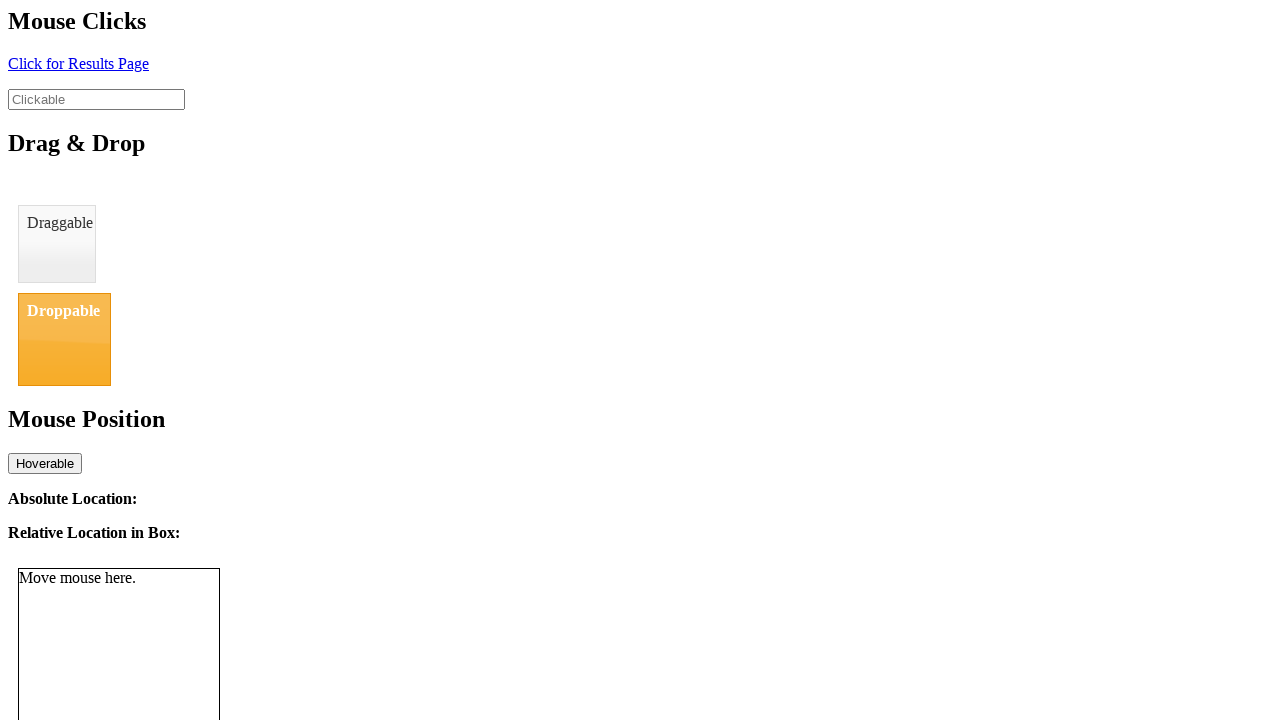

Droppable element is visible
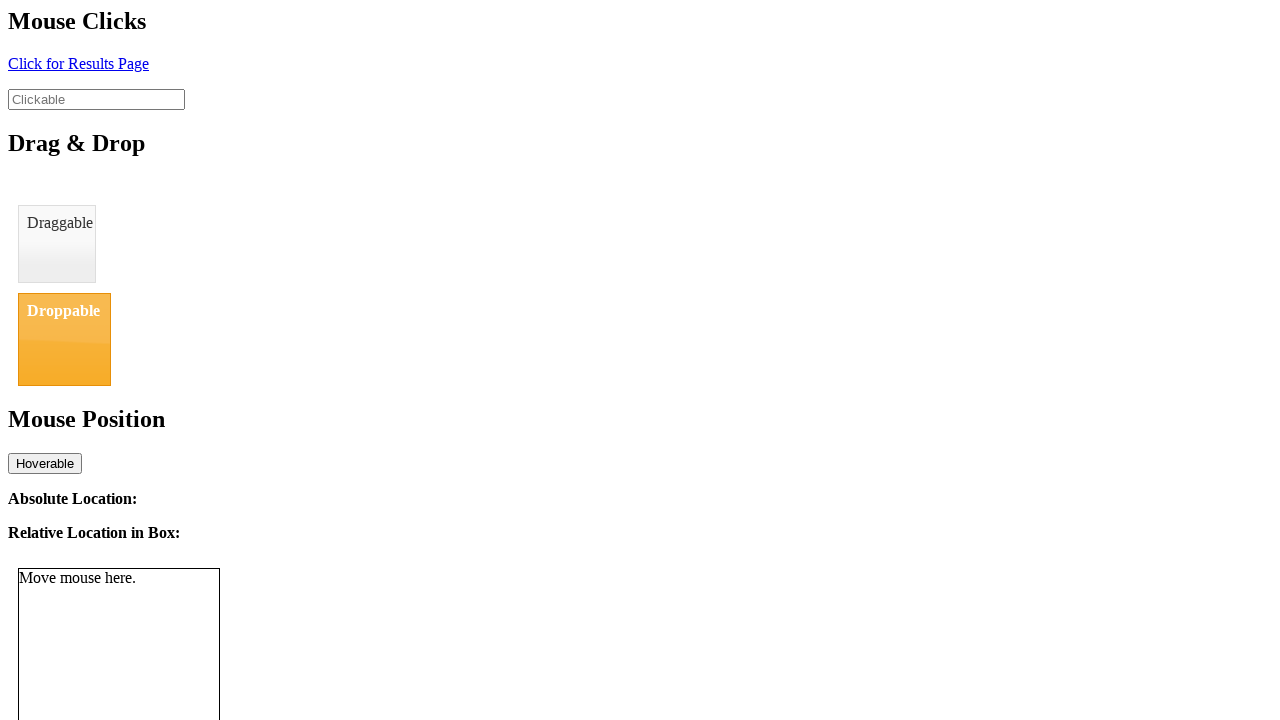

Dragged element from source and dropped it onto target element at (64, 339)
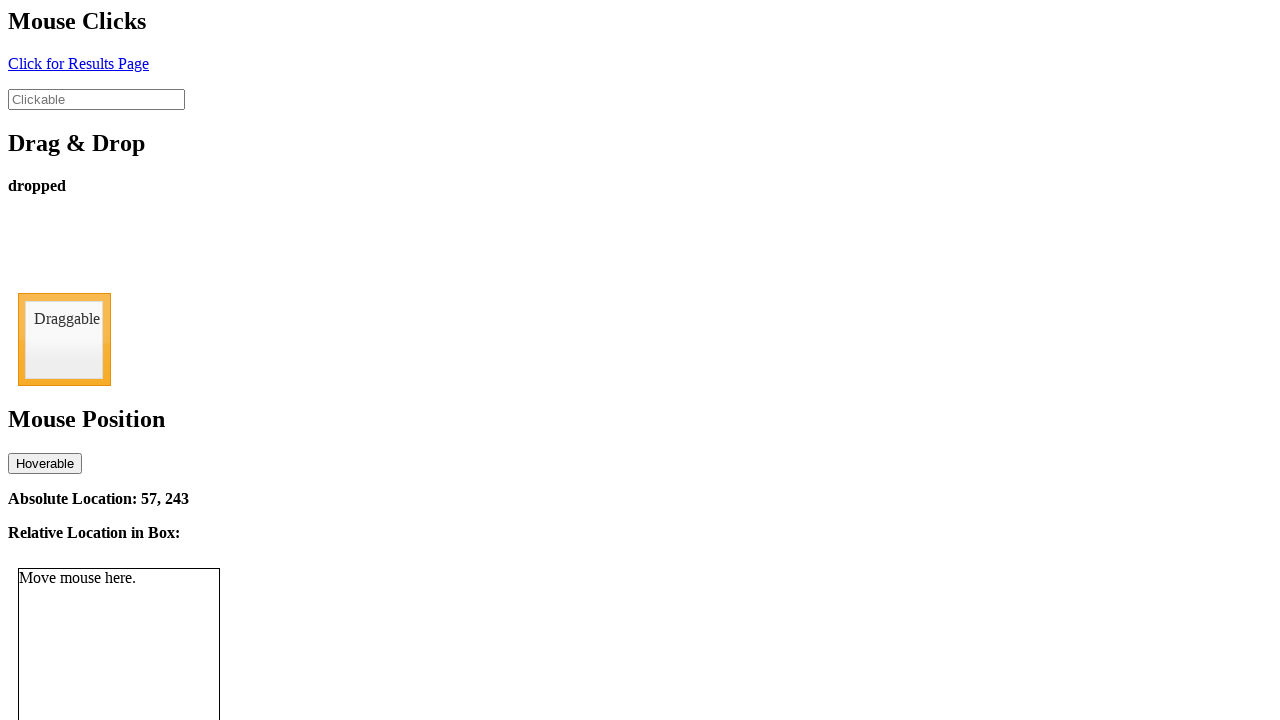

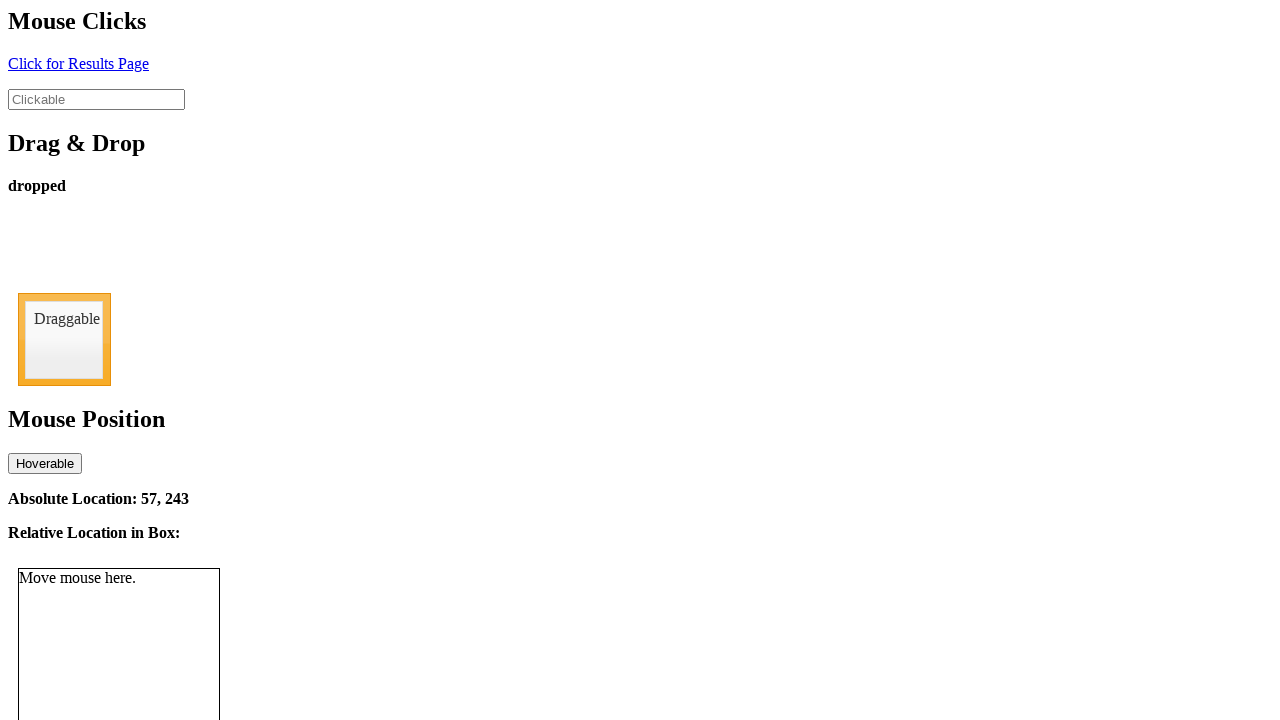